Tests checkbox functionality by selecting music checkbox and third checkbox, then verifying success message

Starting URL: https://softwaretestingpro.github.io/Automation/Beginner/B-1.05-Checkboxes.html

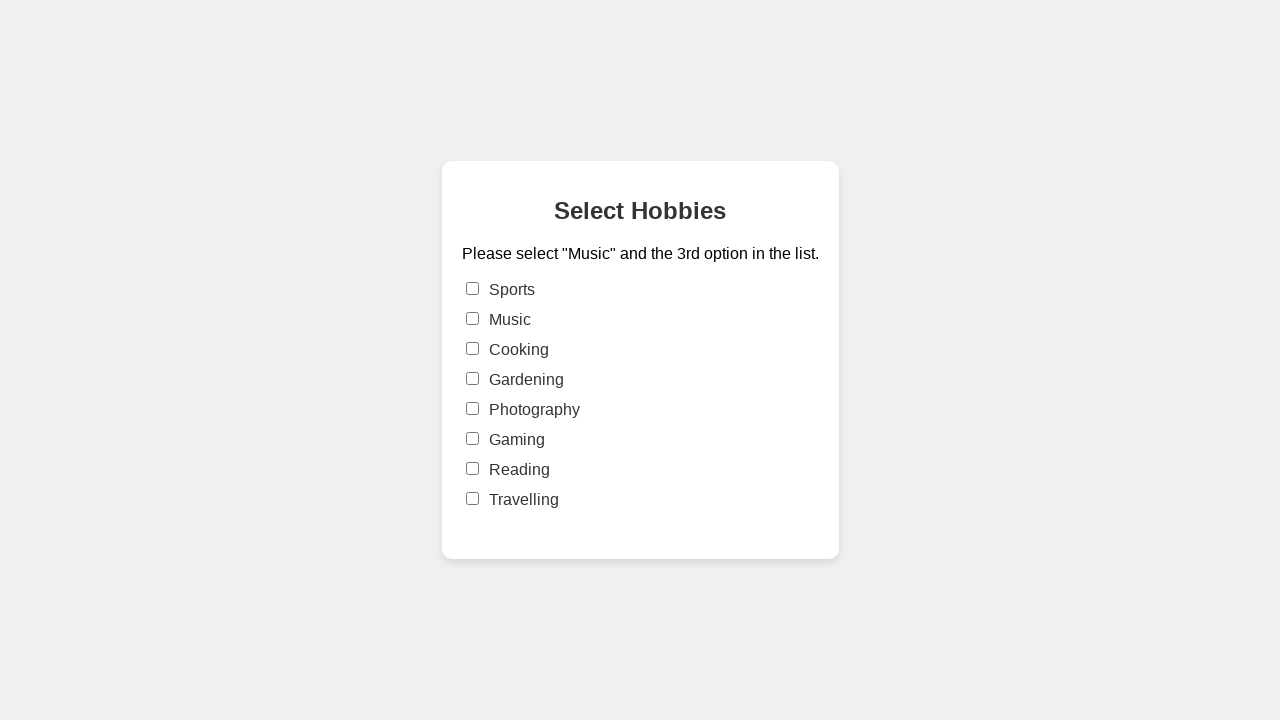

Clicked music checkbox at (472, 319) on input[value='music']
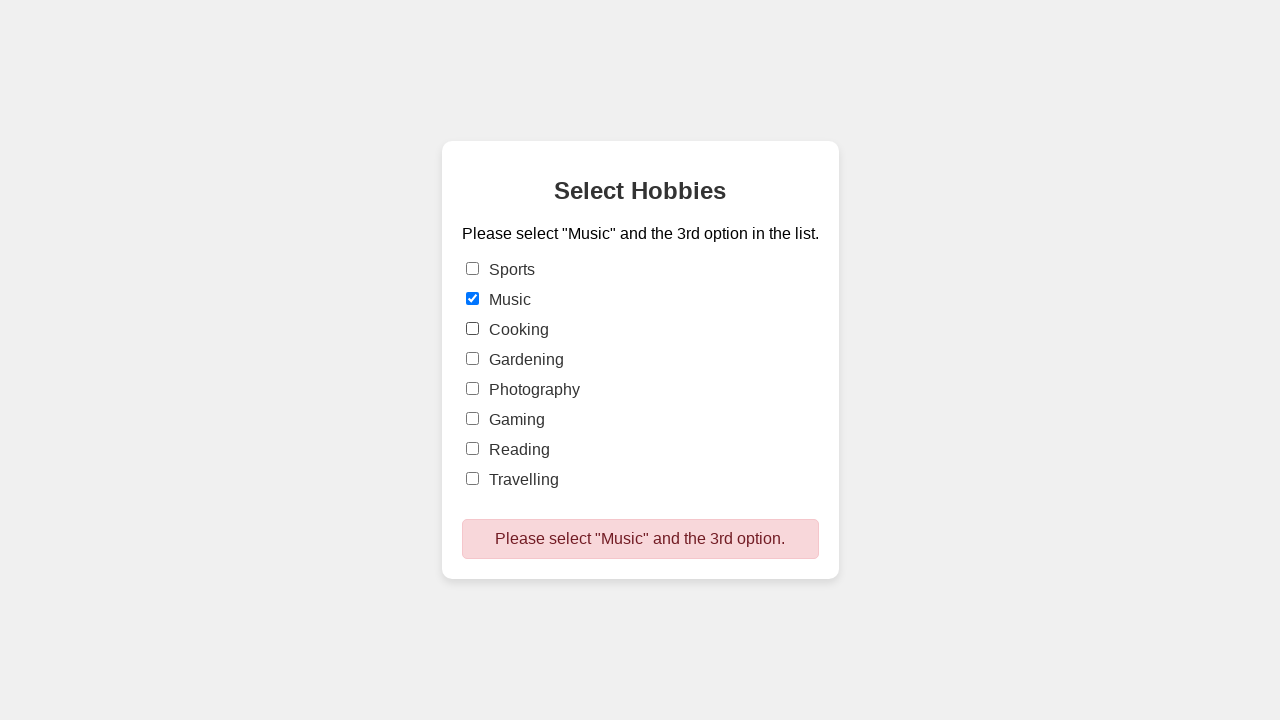

Clicked third checkbox at (472, 329) on input[type='checkbox'] >> nth=2
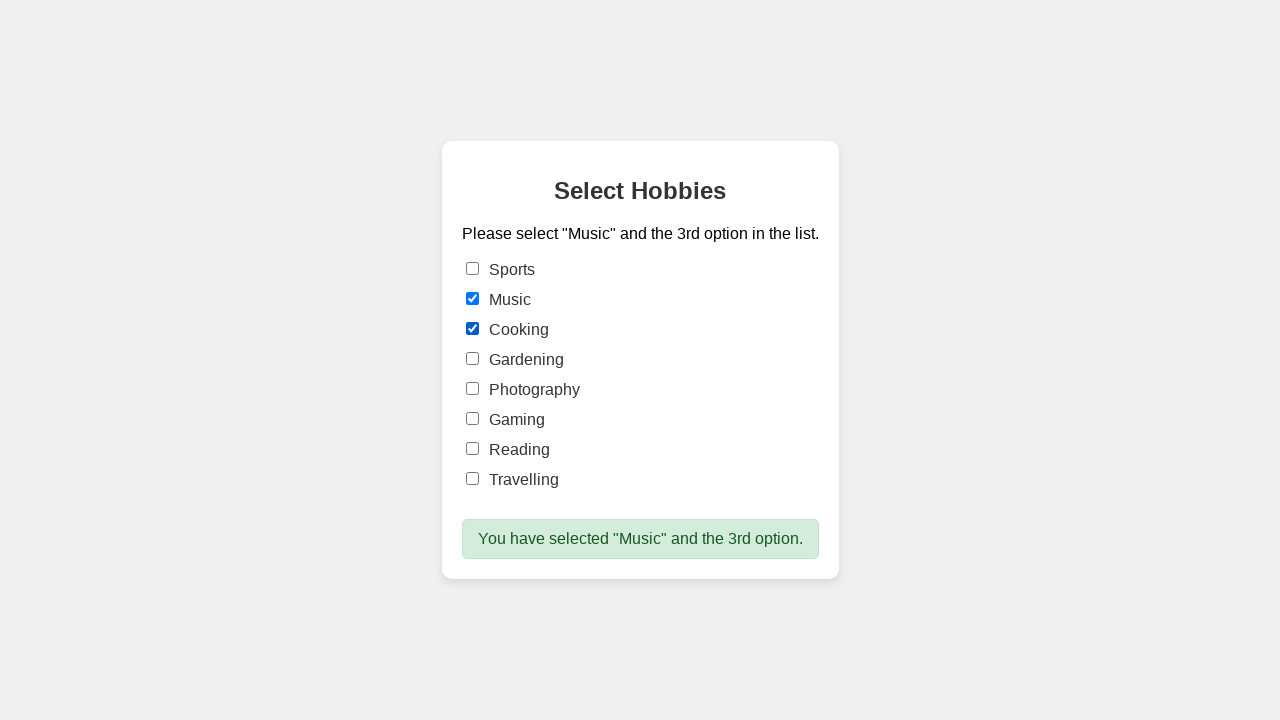

Success message appeared on page
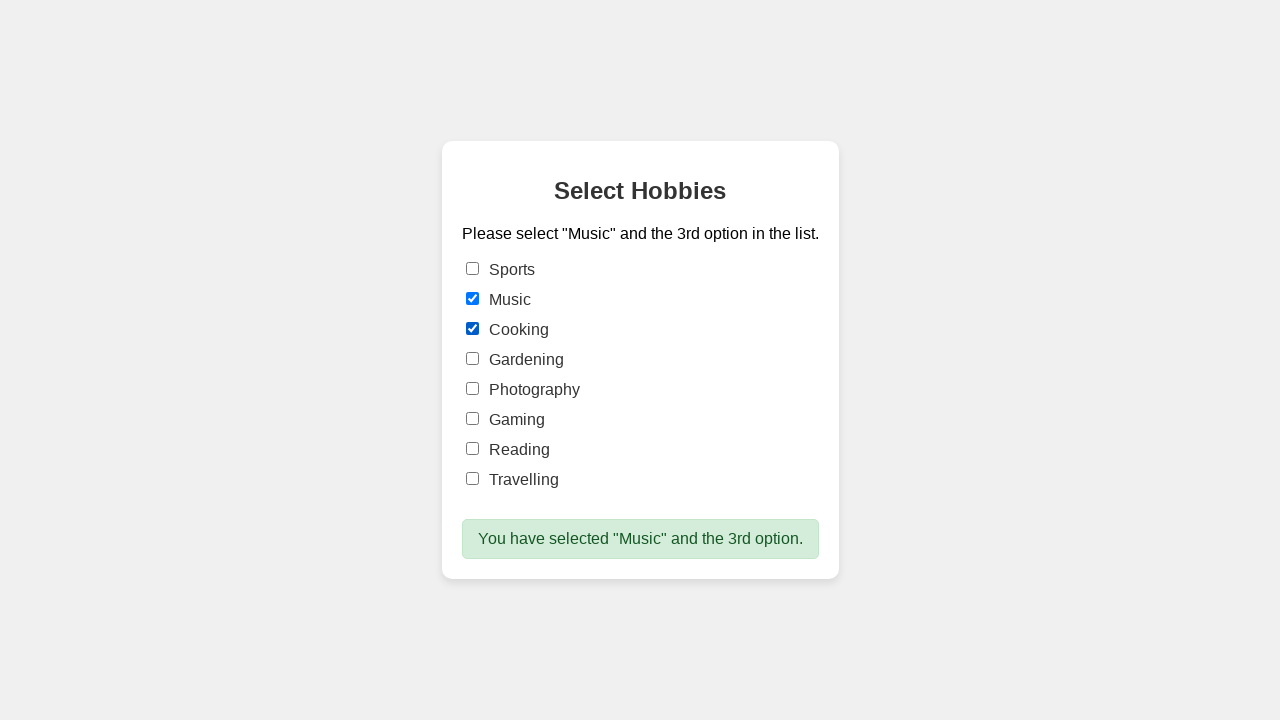

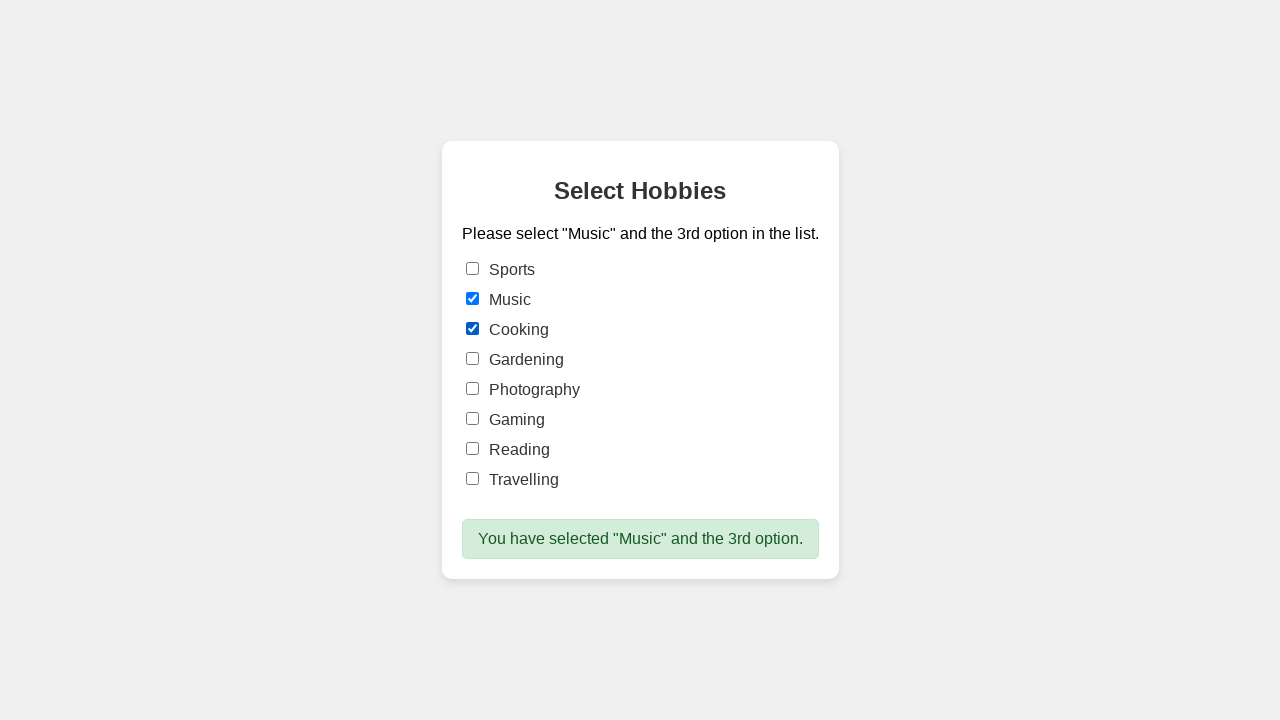